Tests the cart functionality by adding a product (Stuffed Frog) to cart, then removing it via the cart page and confirming removal through a modal dialog

Starting URL: https://jupiter.cloud.planittesting.com/#/shop

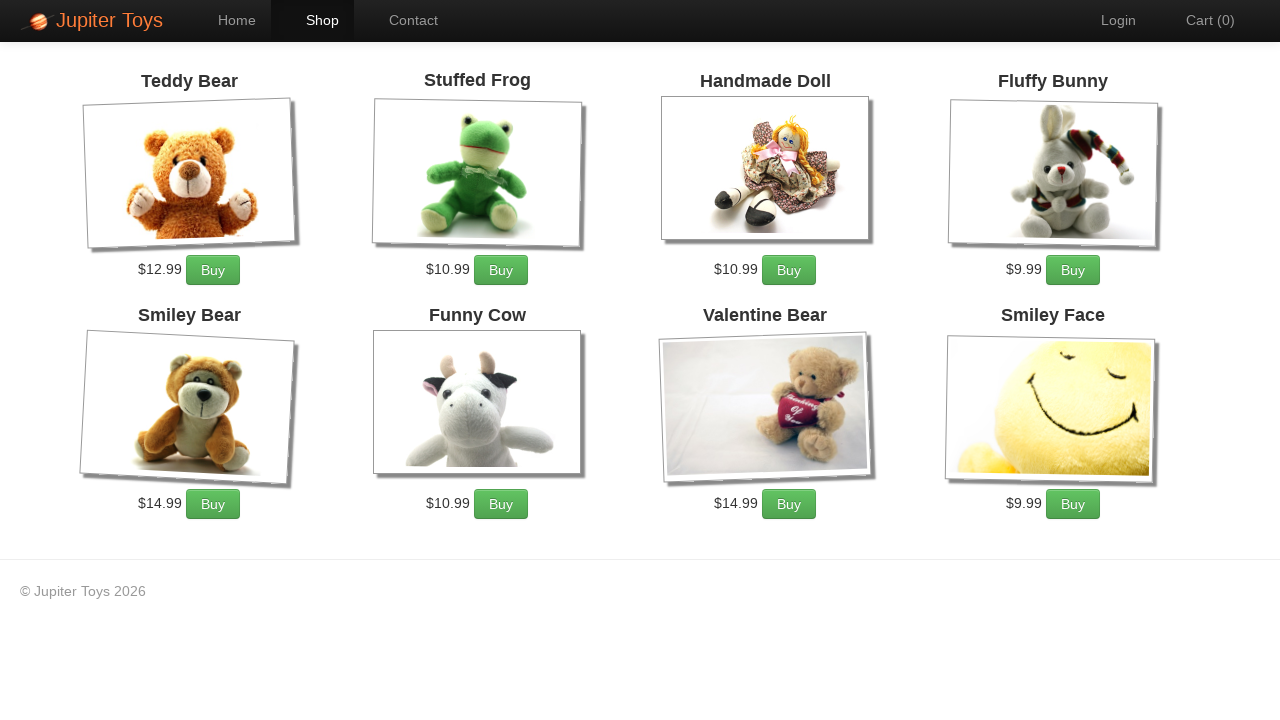

Waited for products to load on shop page
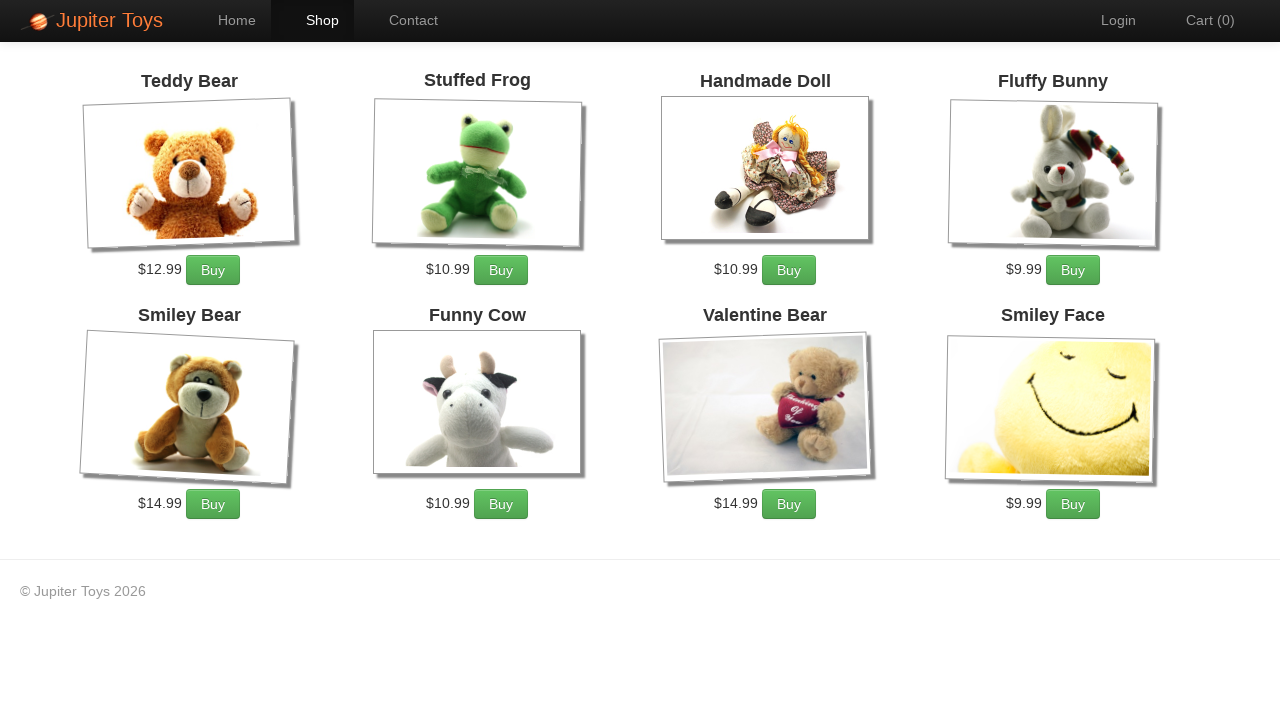

Clicked buy button for Stuffed Frog product at (501, 270) on #product-2 .btn-success
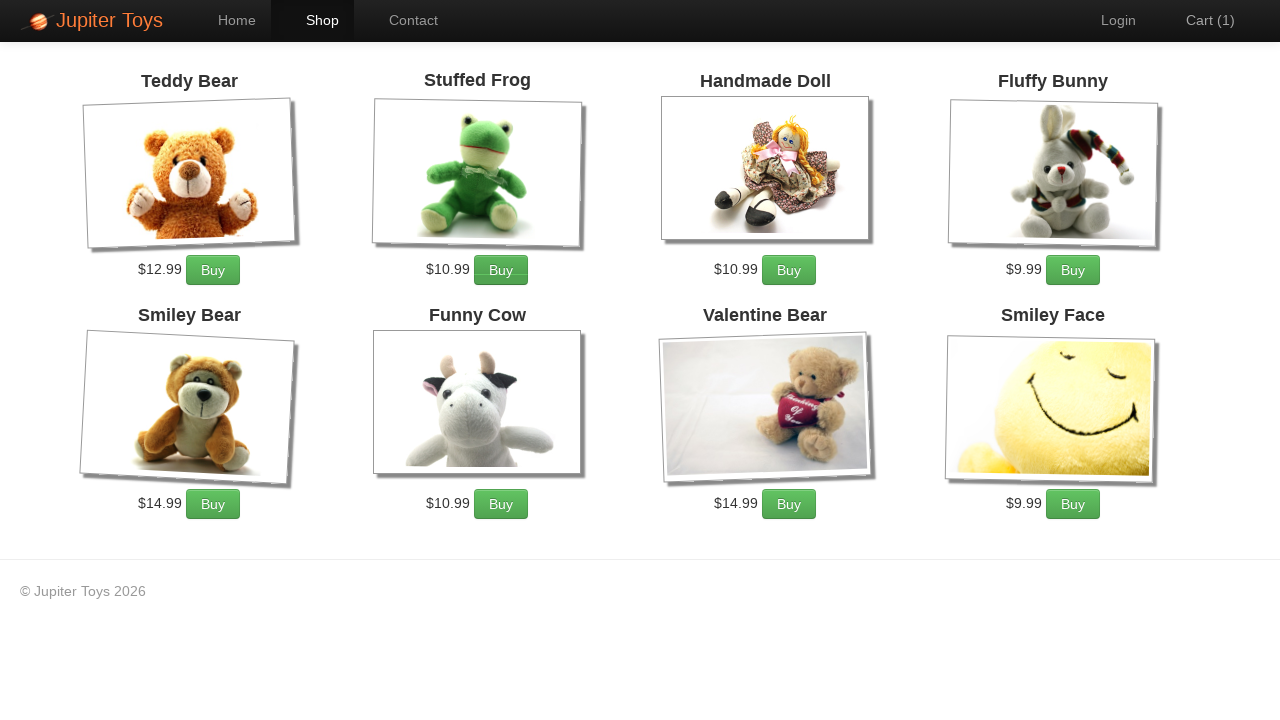

Clicked navigation link to cart page at (1200, 20) on #nav-cart
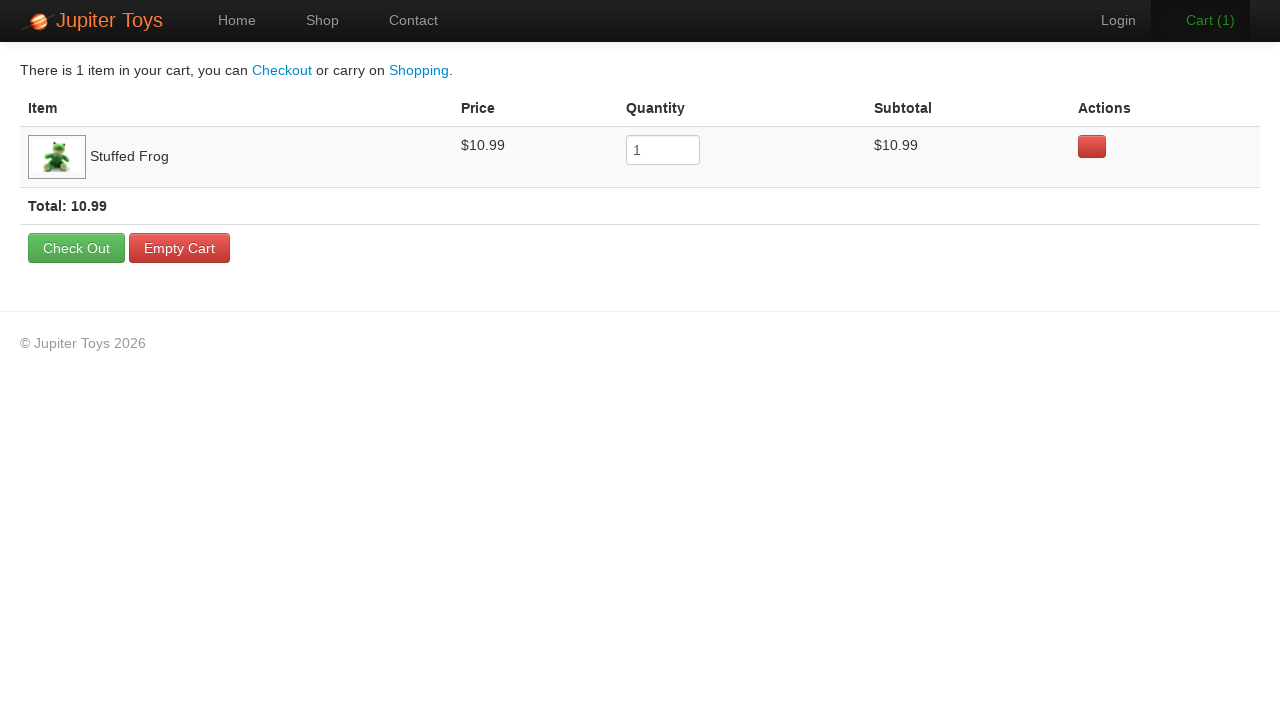

Clicked remove item button for Stuffed Frog at (1092, 146) on .remove-item
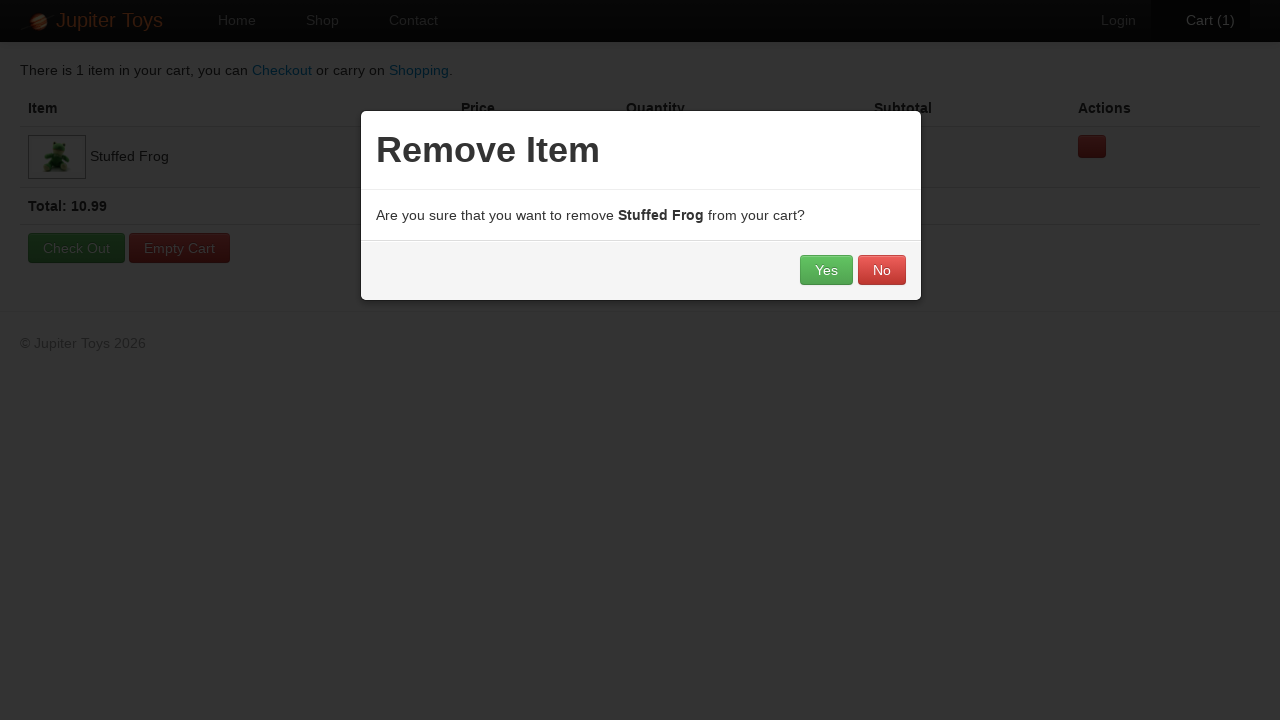

Modal dialog appeared confirming item removal
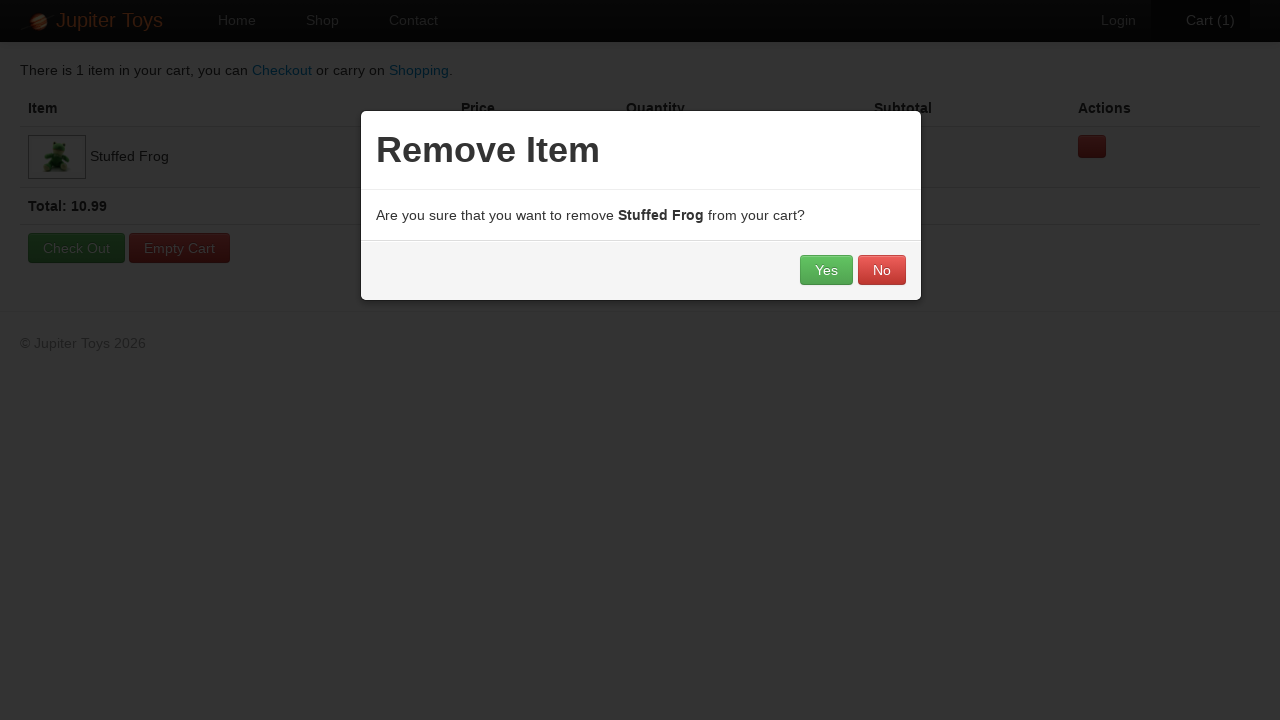

Clicked Yes button to confirm removal of Stuffed Frog from cart at (826, 270) on .modal-footer .btn-success
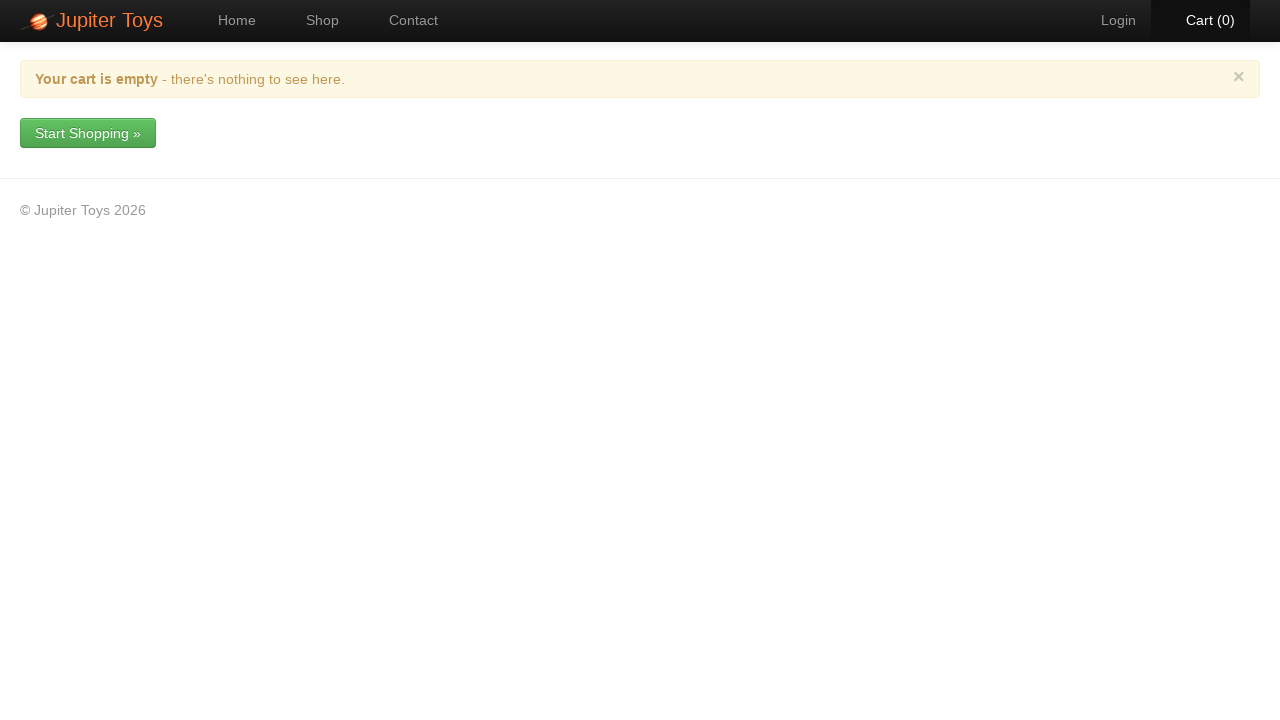

Cart is now empty - item successfully removed
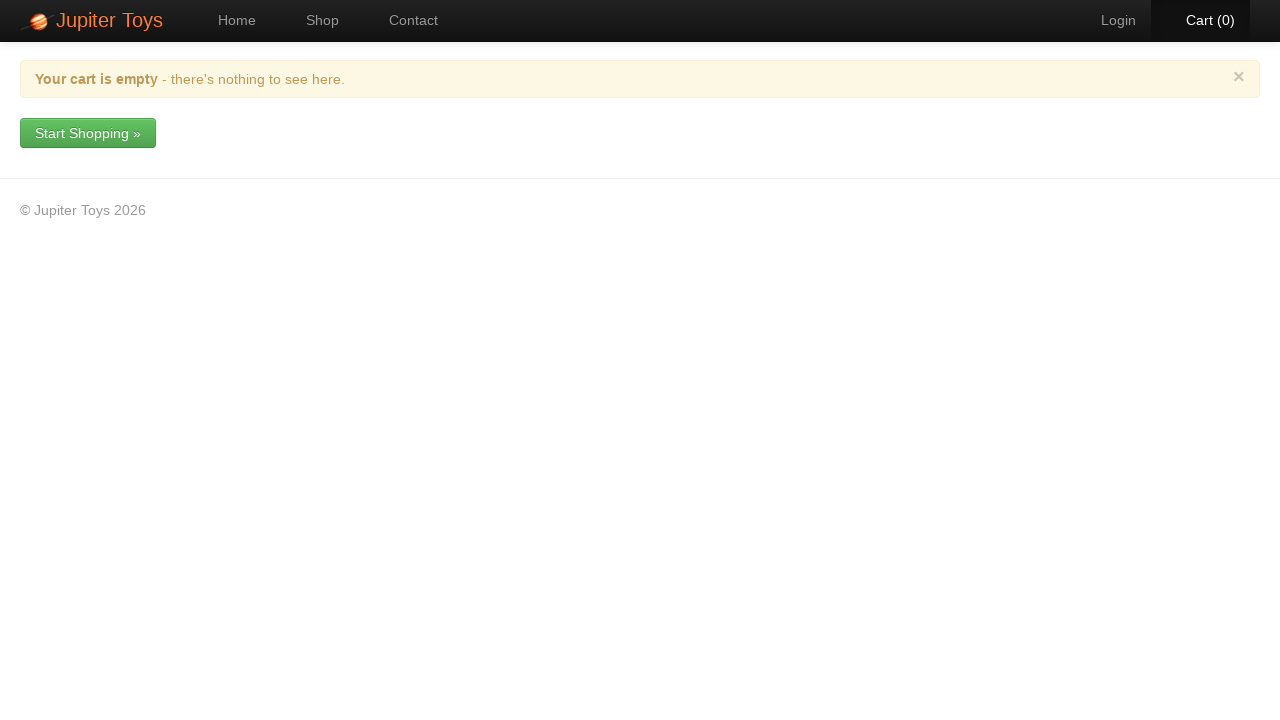

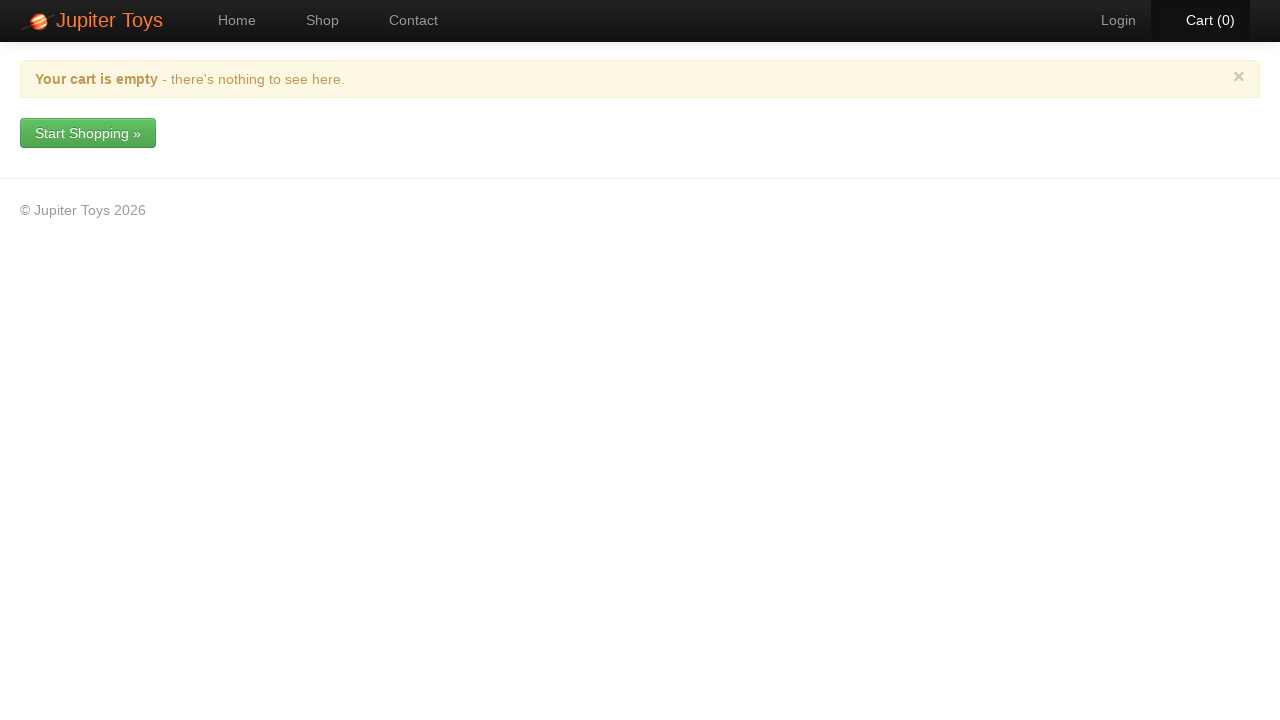